Searches for occupational information on O*NET OnLine by entering a query and displaying search results

Starting URL: https://www.onetonline.org/

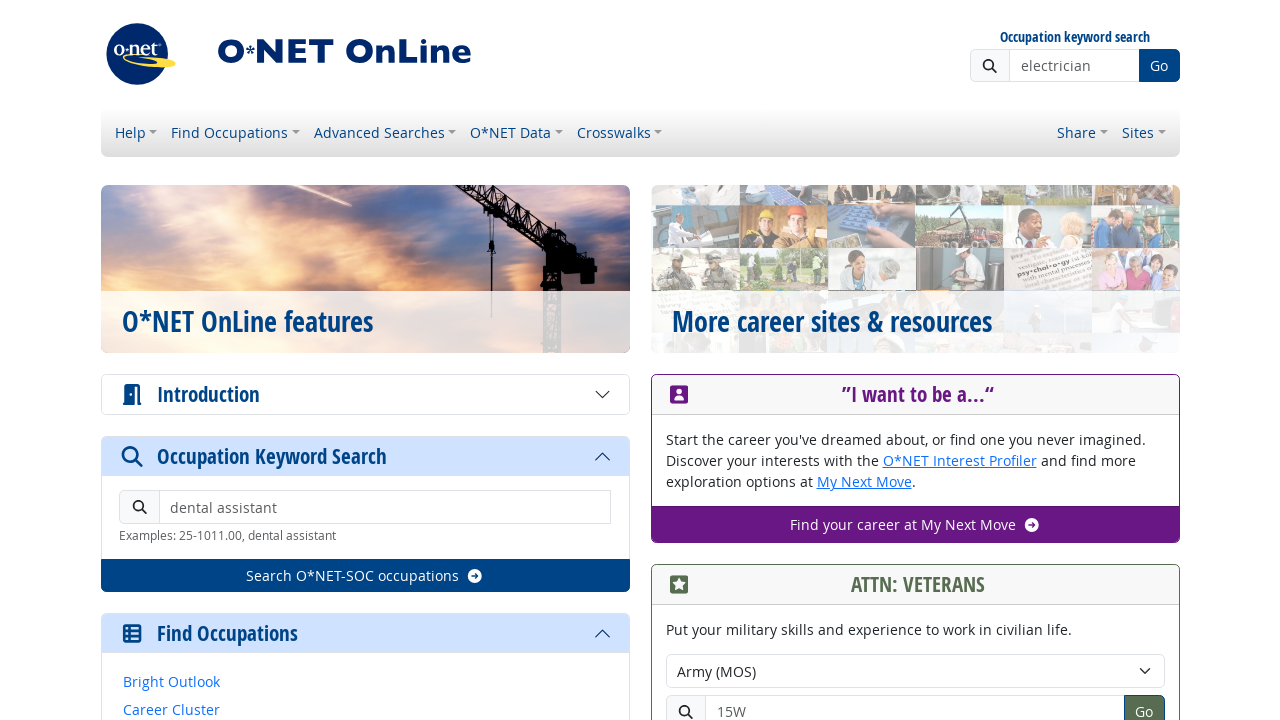

Filled search box with 'software engineer' on #headersearchlg
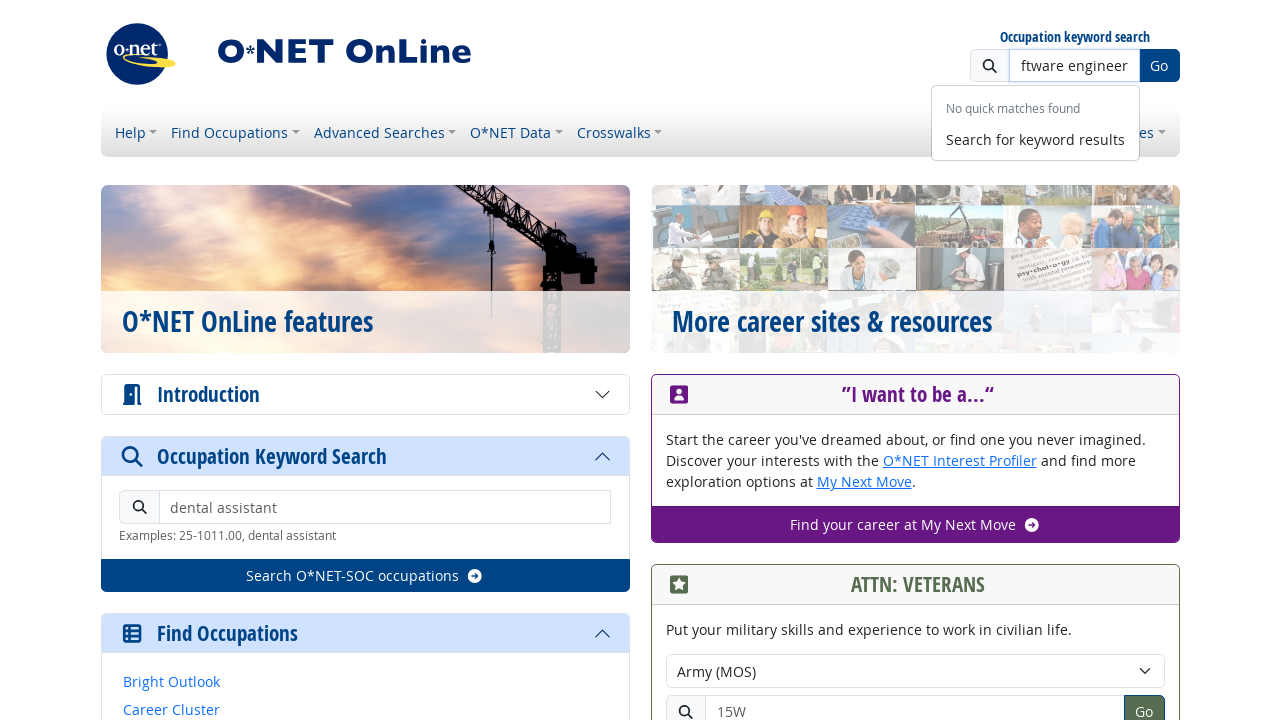

Pressed Enter to submit search query on #headersearchlg
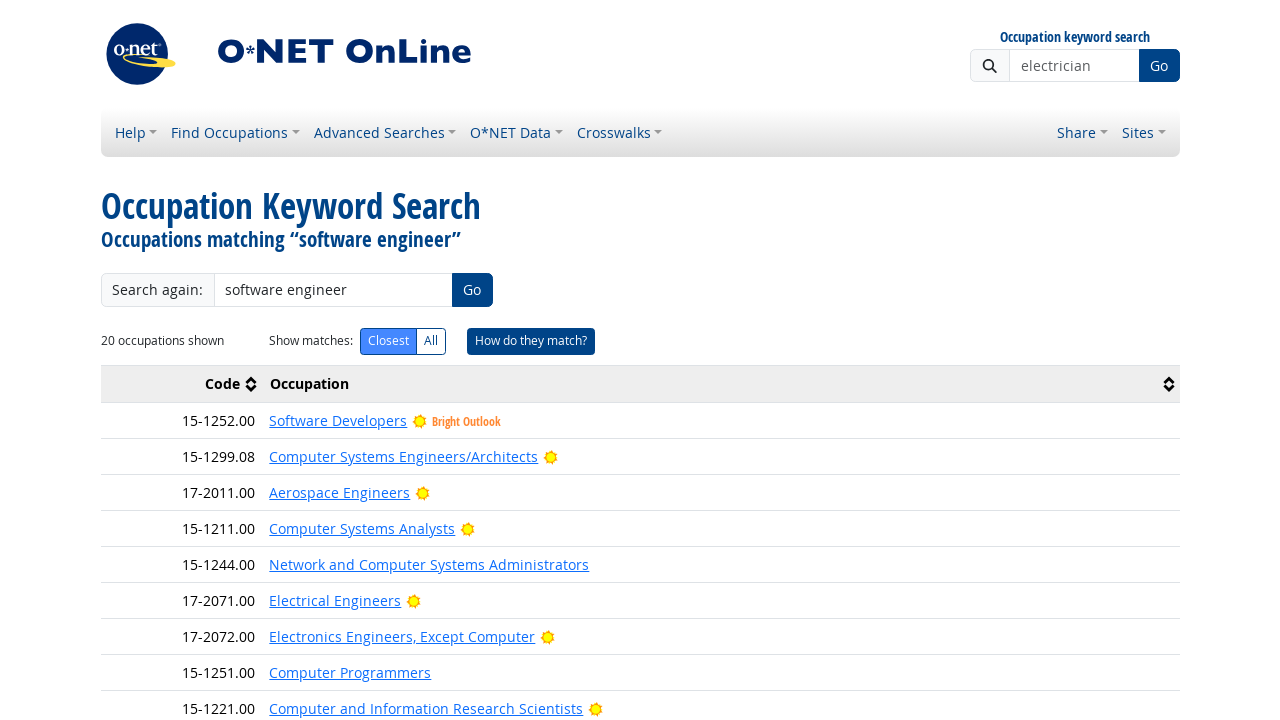

Search results loaded successfully
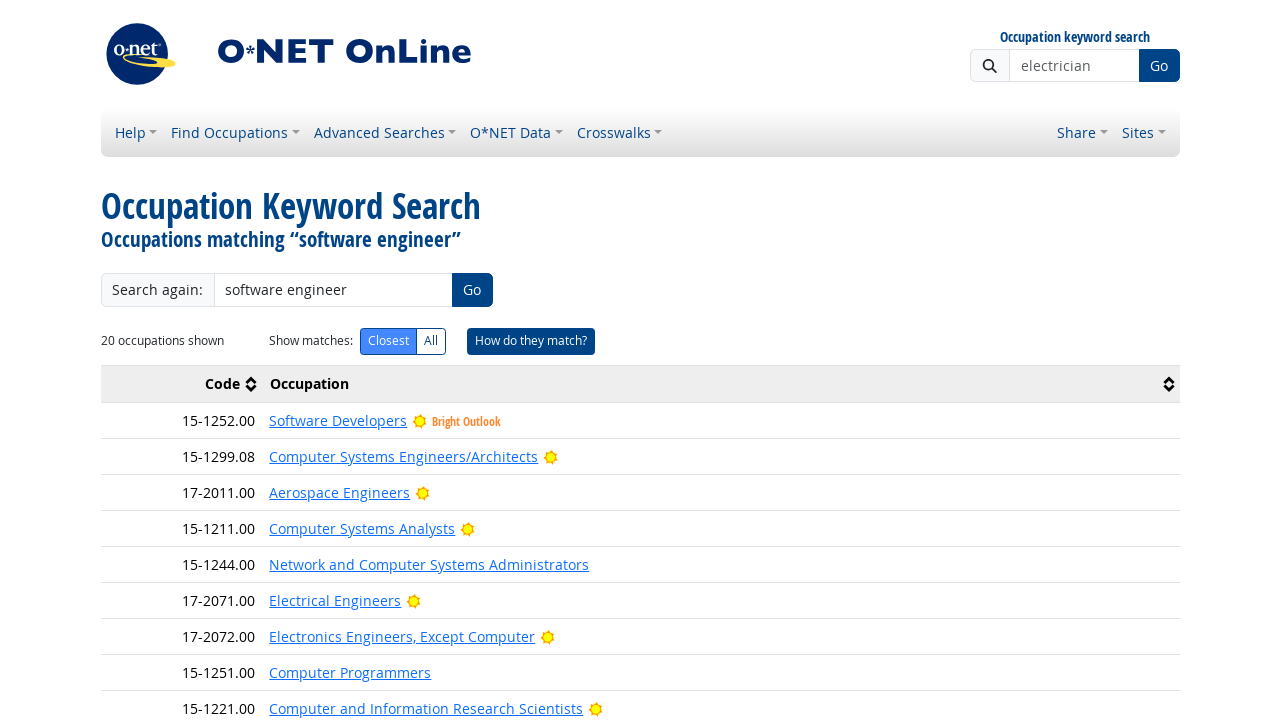

Verified that search results are present (count > 0)
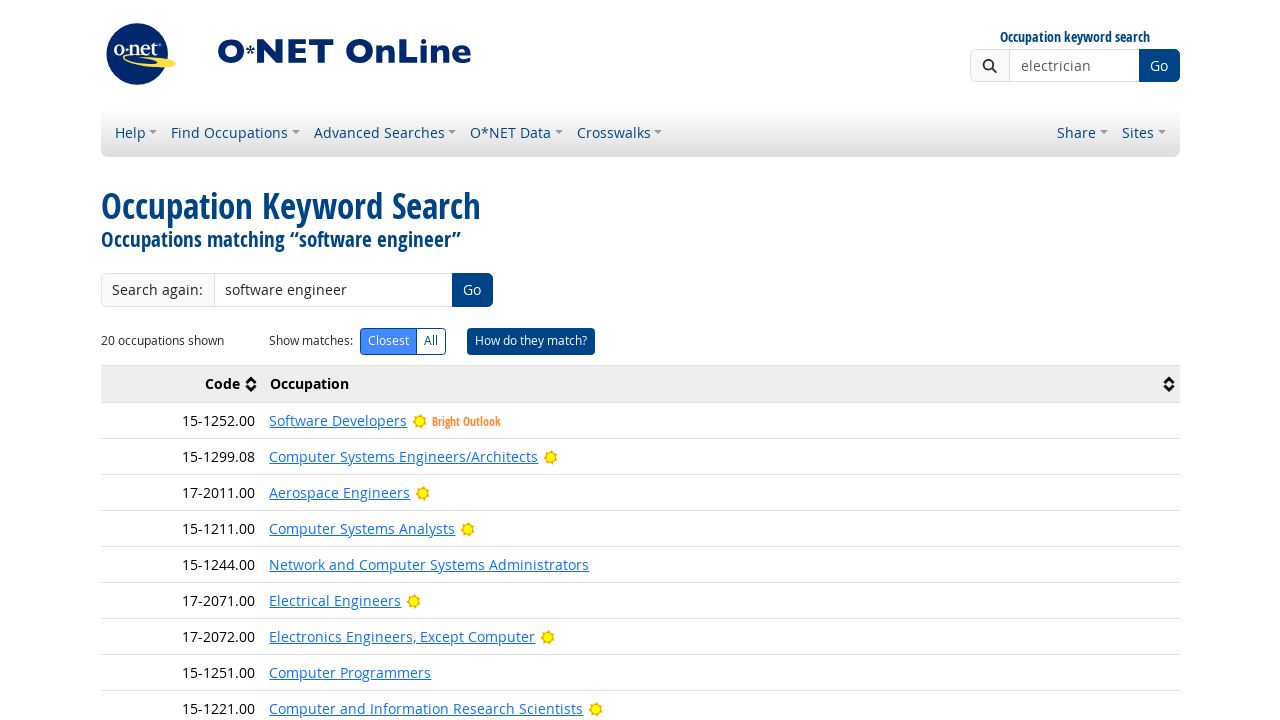

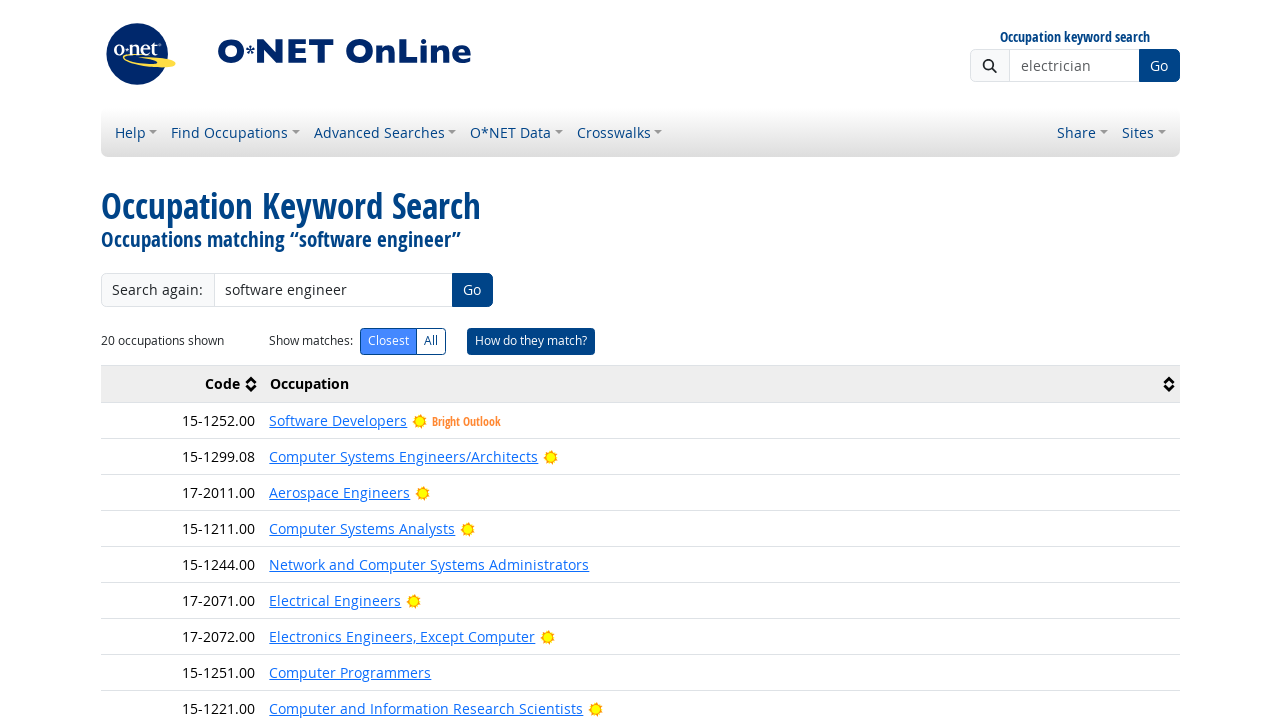